Tests browser alert/dialog handling by clicking on the Cancel tab, triggering an alert dialog, and verifying the alert message content

Starting URL: https://demo.automationtesting.in/Alerts.html

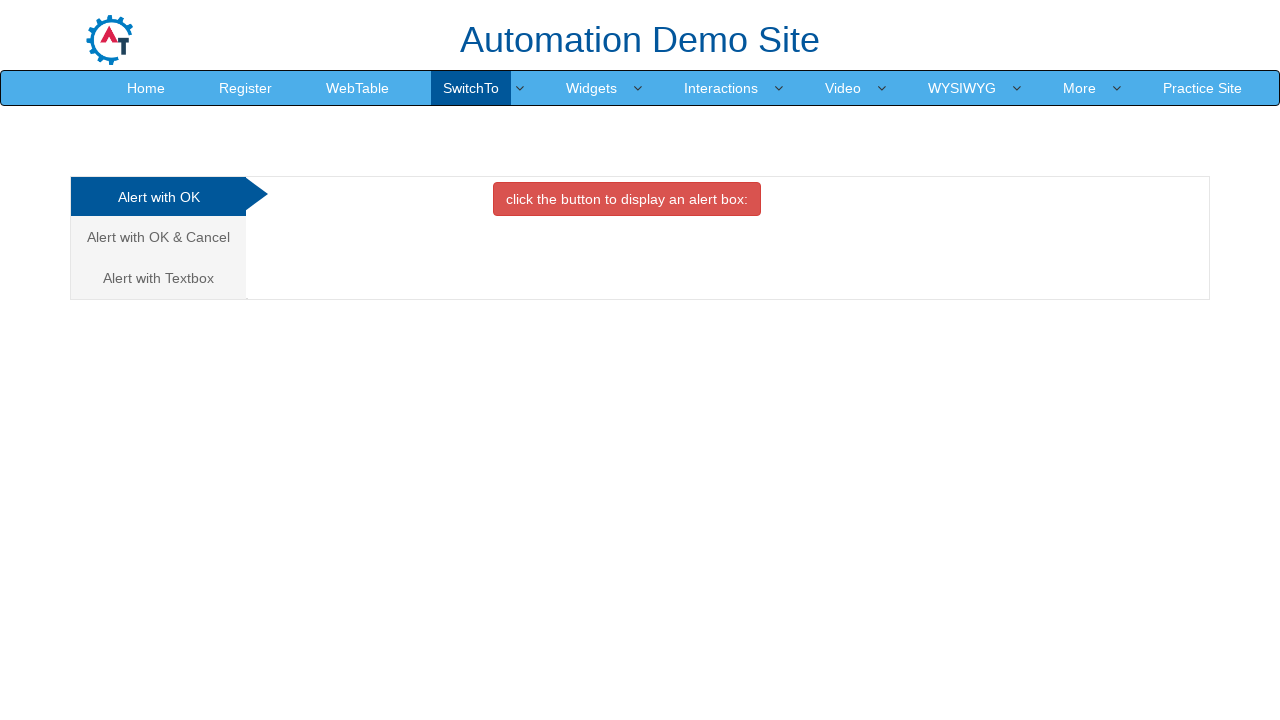

Registered dialog handler for alerts
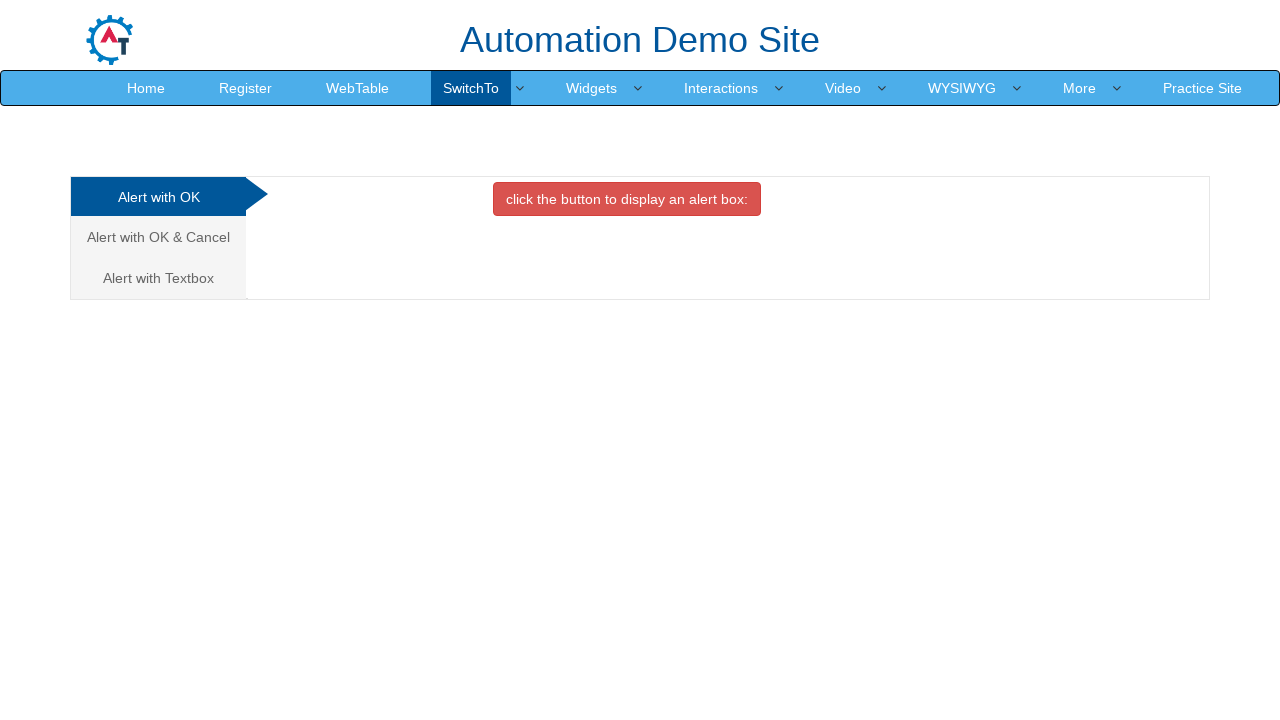

Waited for and clicked on the Cancel tab
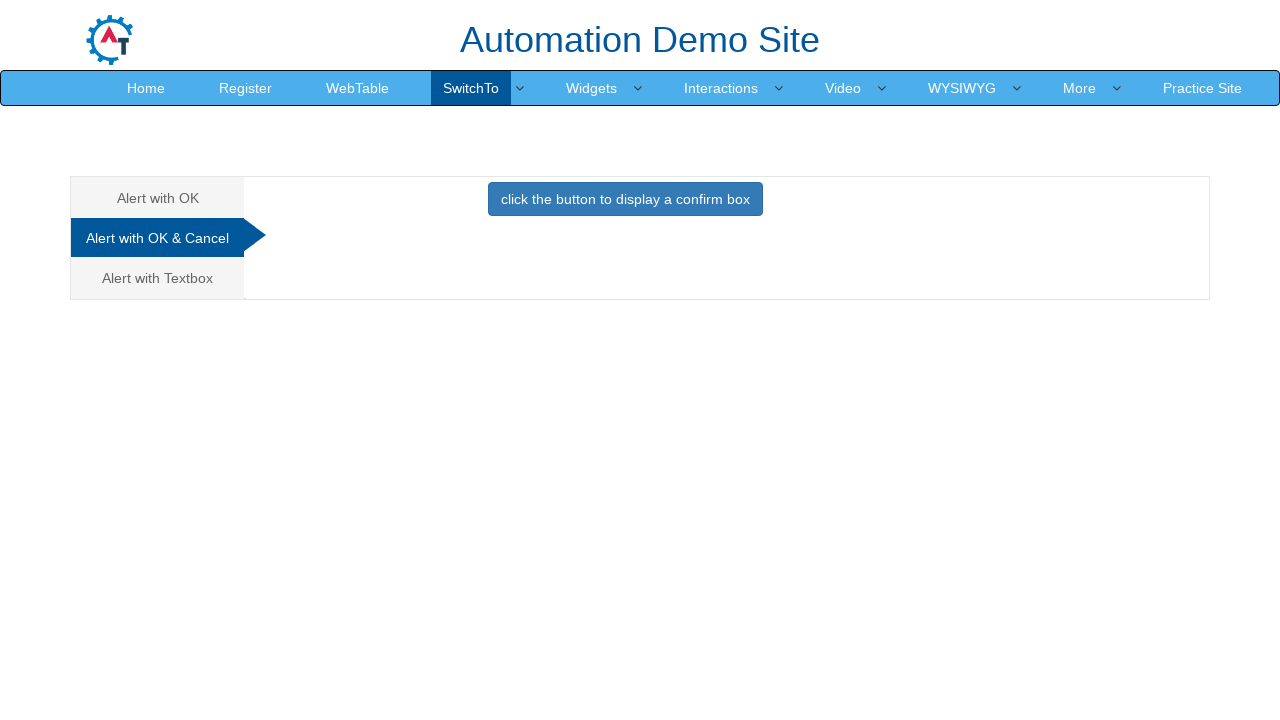

Waited 2 seconds for tab content to load
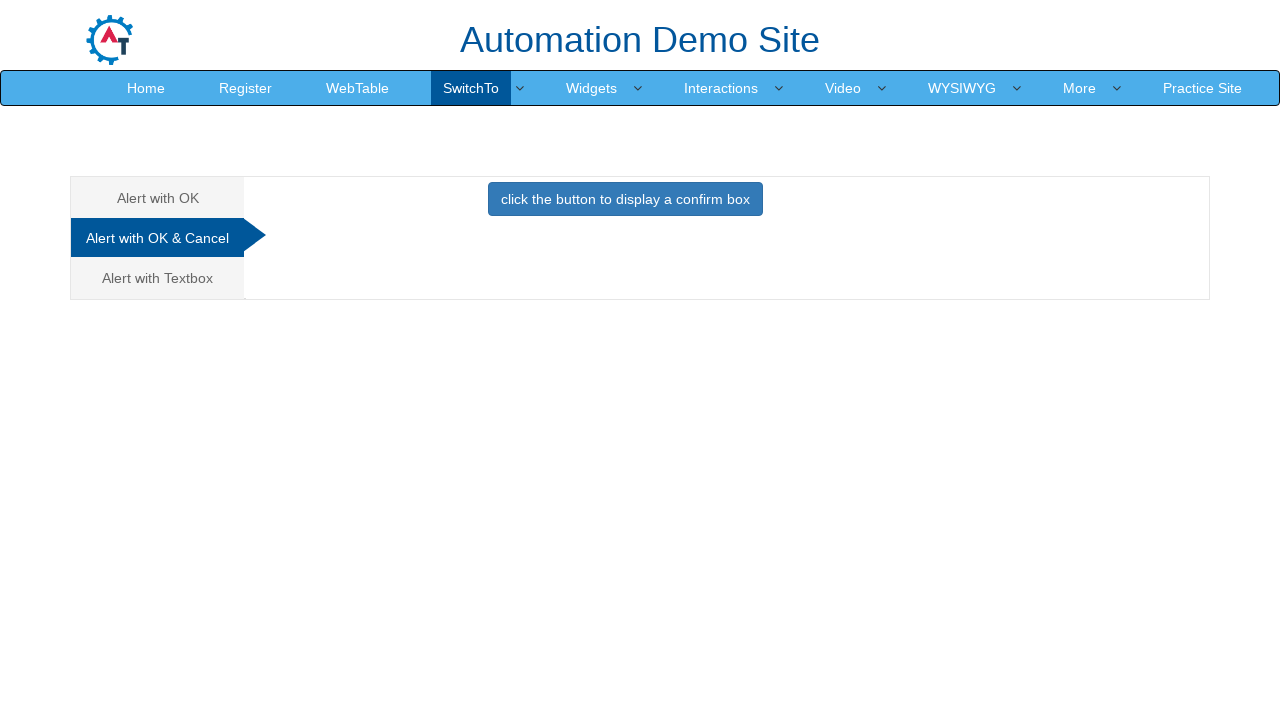

Waited for and clicked the alert trigger button in CancelTab
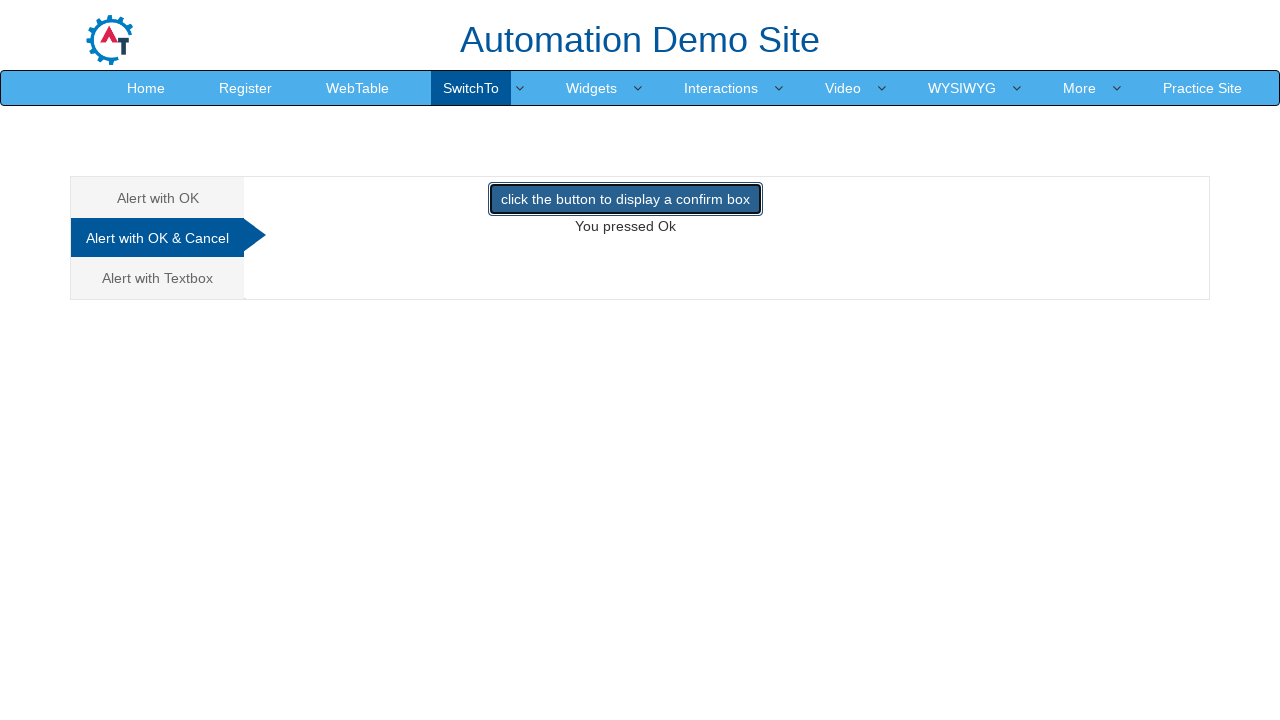

Waited 2 seconds for dialog to be handled
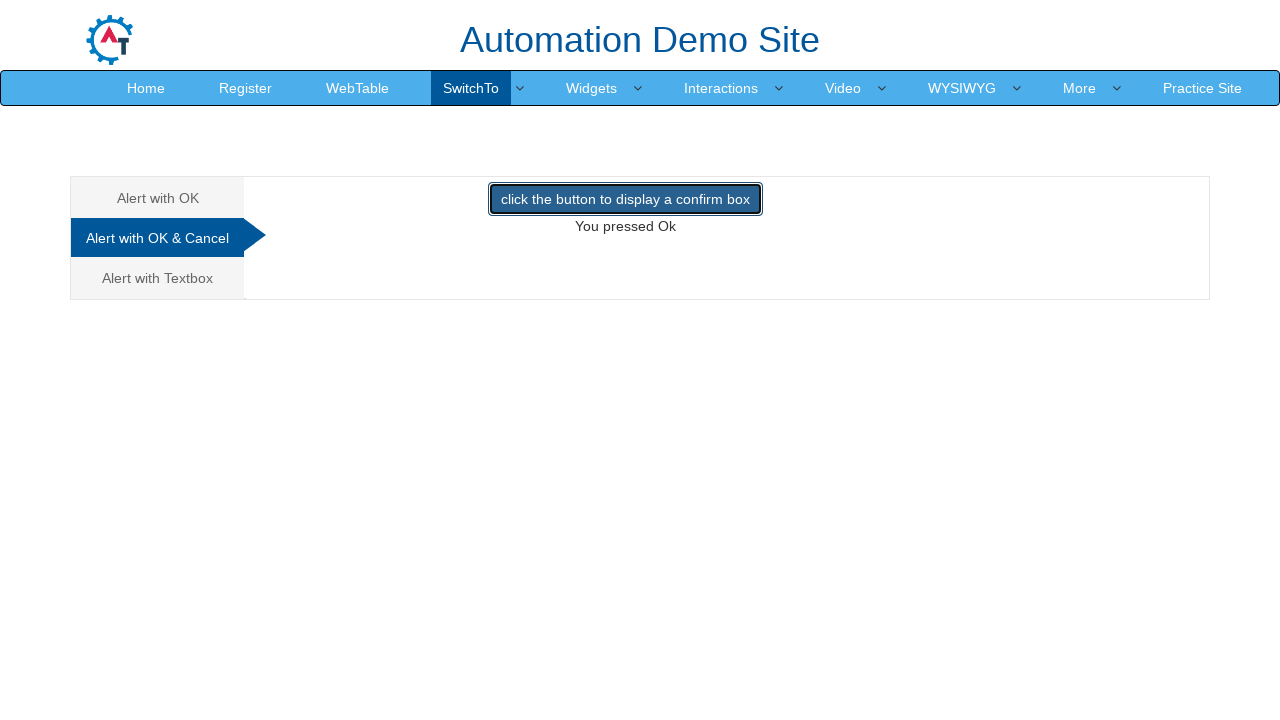

Verified alert message is 'Press a Button !'
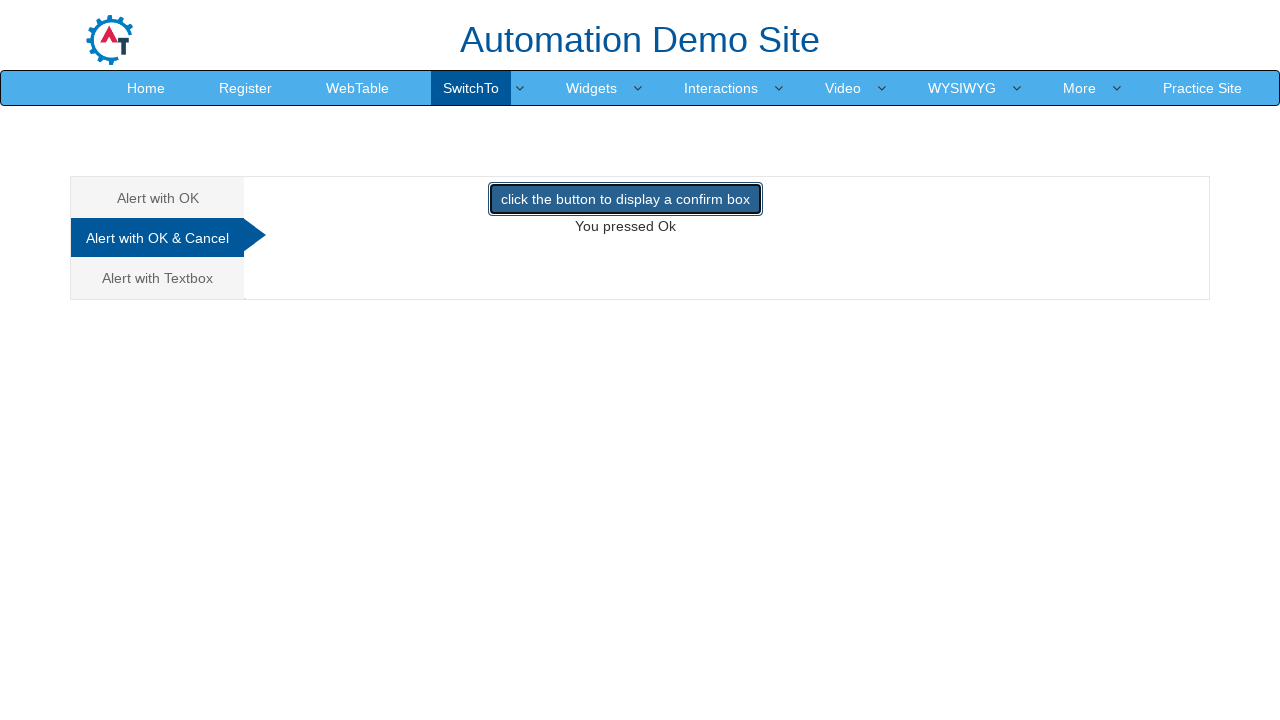

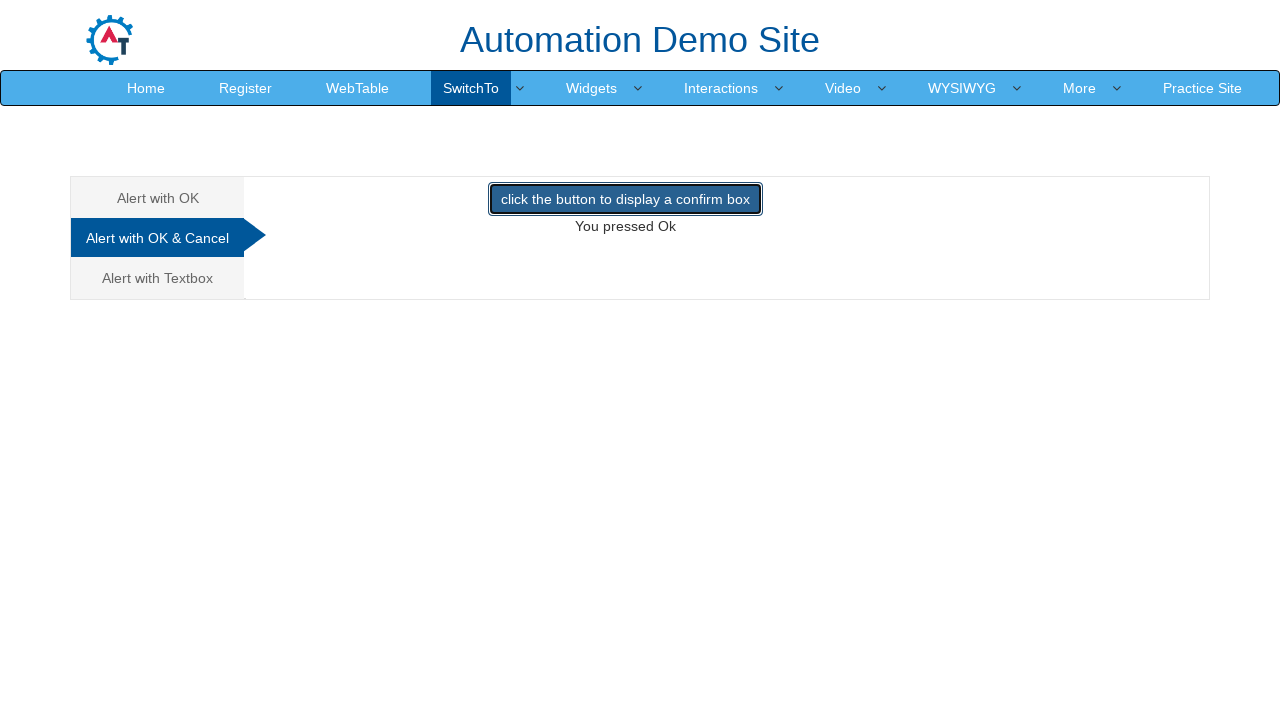